Navigates to the LambdaTest homepage and verifies the page loads successfully

Starting URL: http://www.lambdatest.com

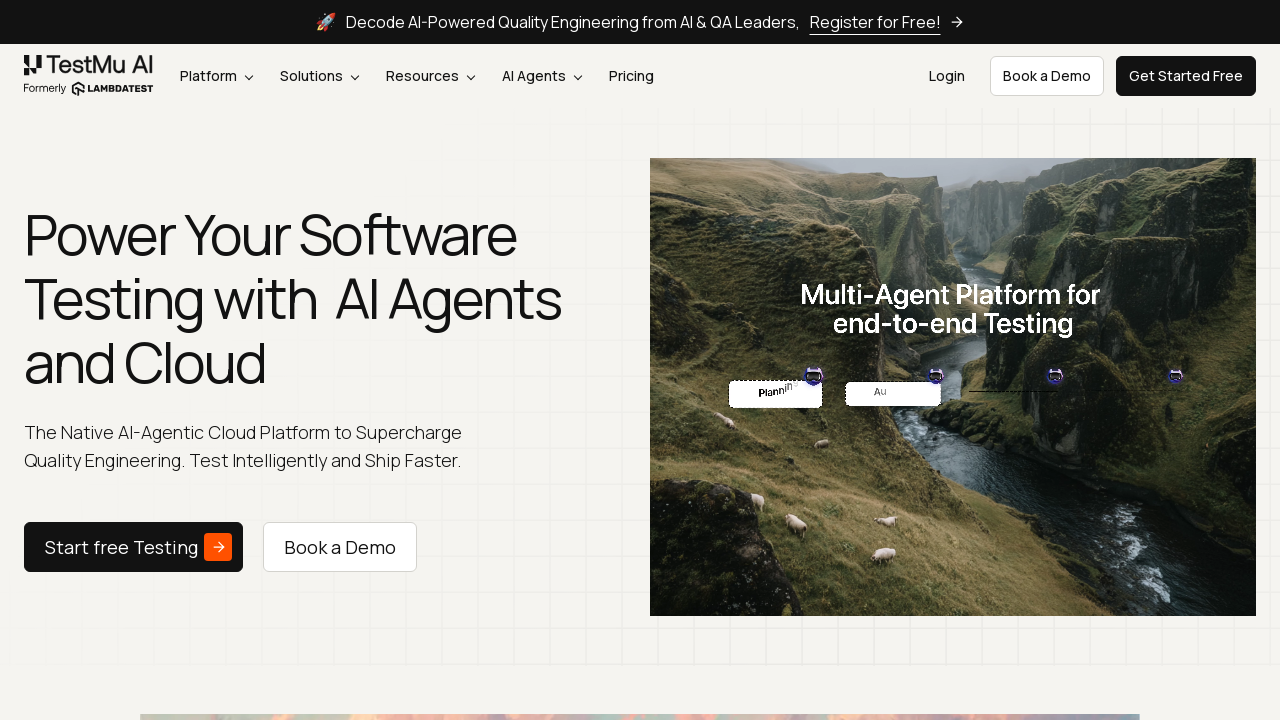

Waited for page DOM to load on LambdaTest homepage
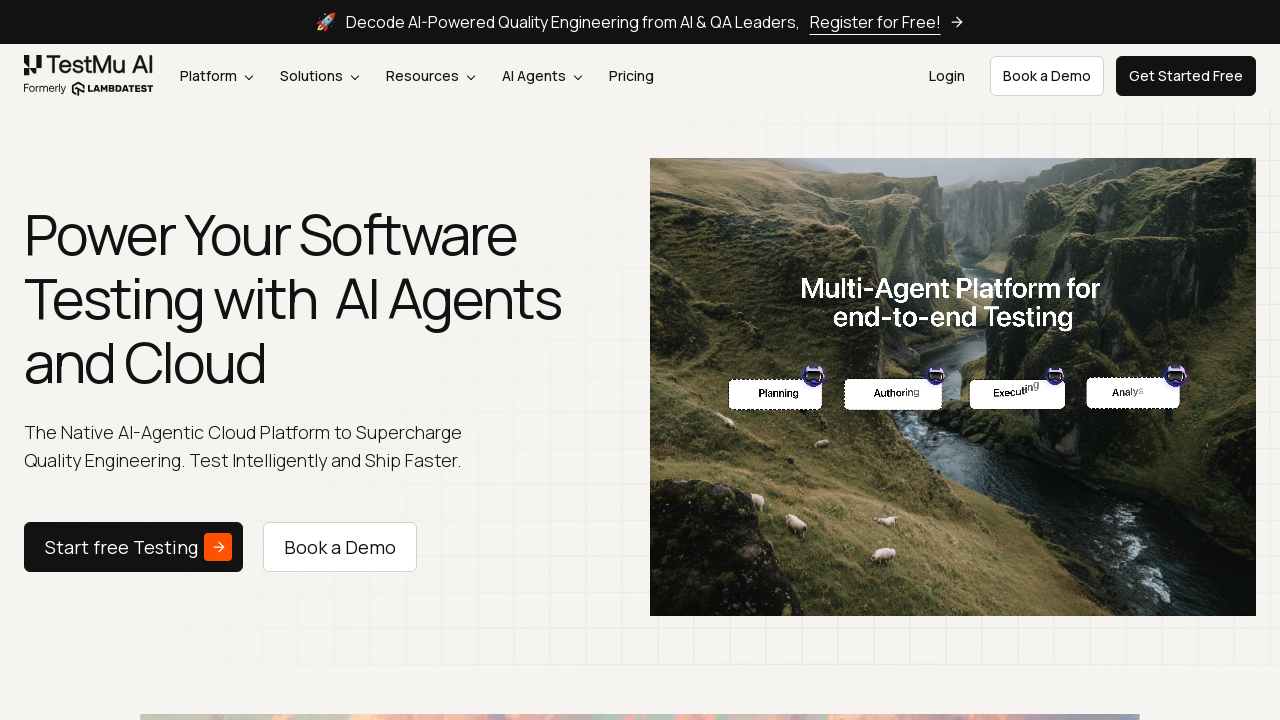

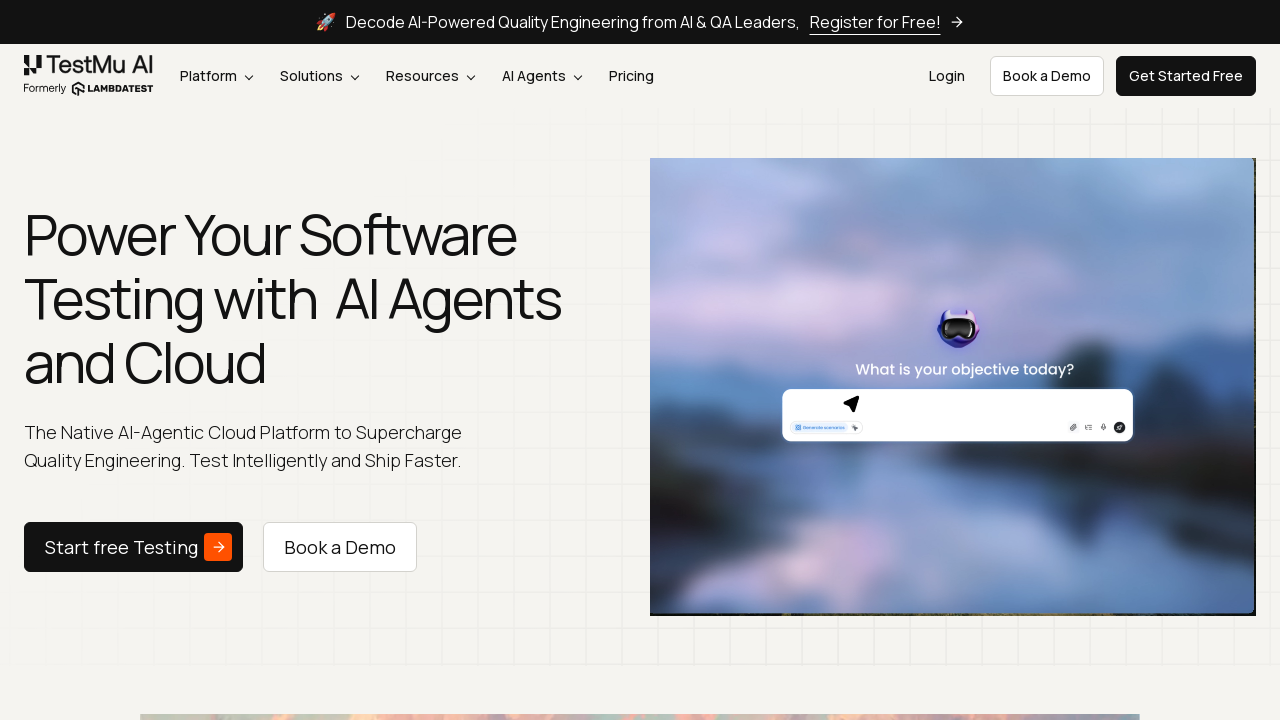